Tests checkbox functionality by clicking on a checkbox and verifying its selection state on a practice automation page

Starting URL: https://rahulshettyacademy.com/AutomationPractice/

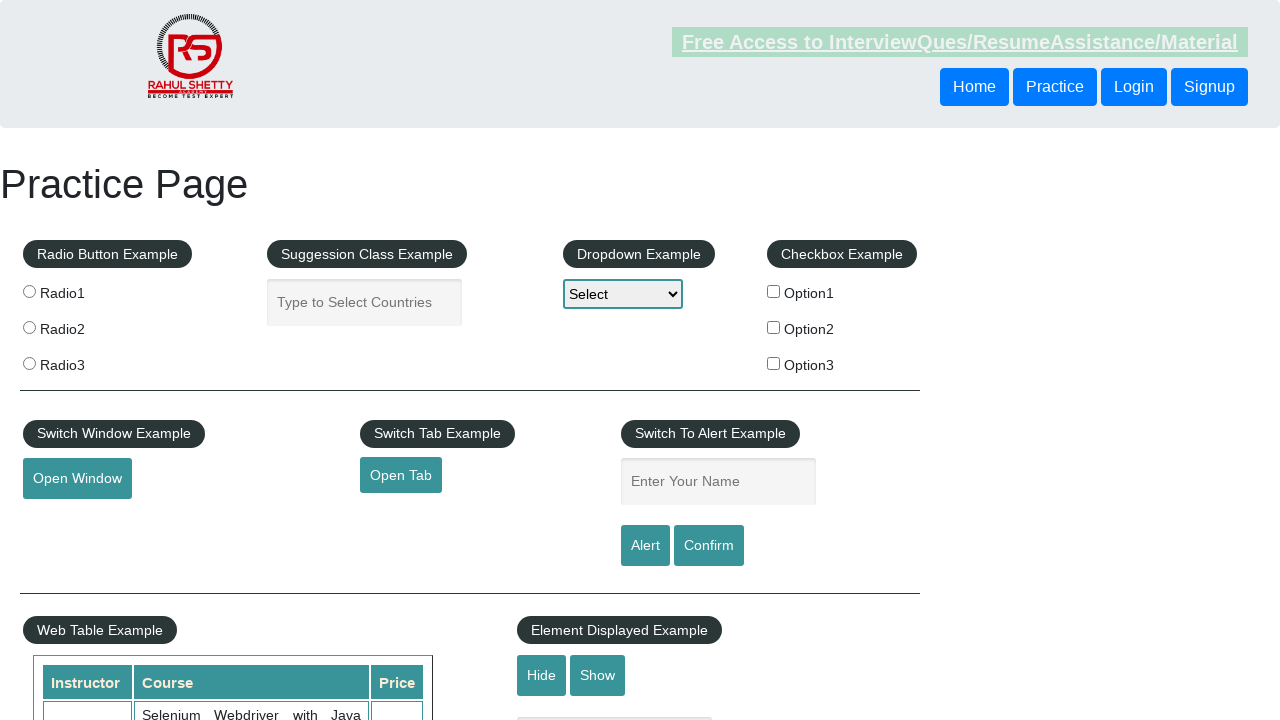

Checkbox section became visible
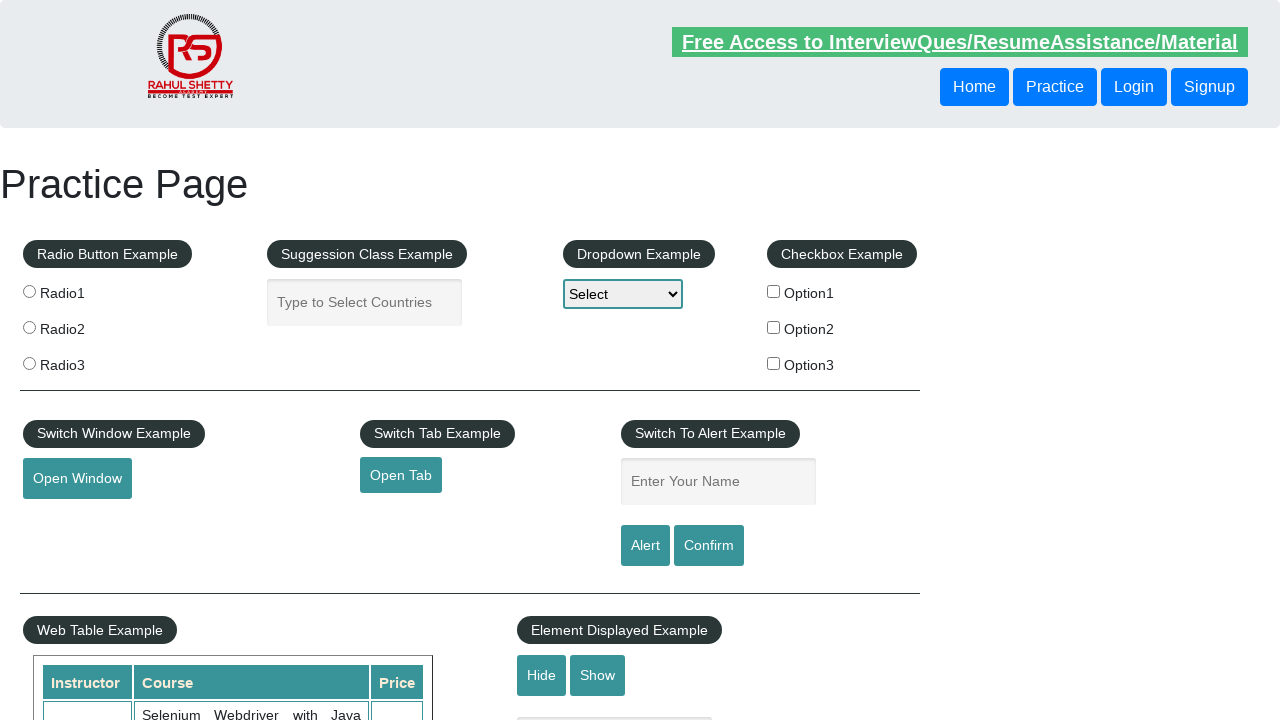

Clicked on the first checkbox option (checkBoxOption1) at (774, 291) on input#checkBoxOption1
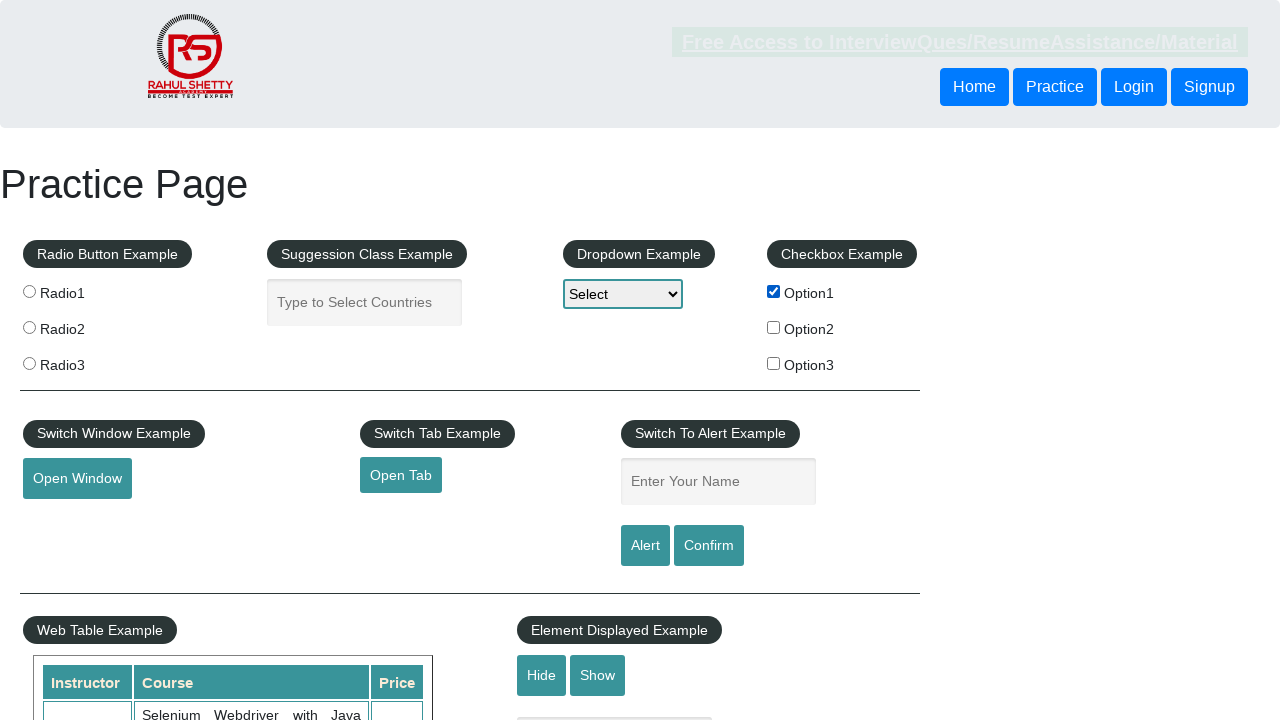

Verified that checkBoxOption1 is now selected
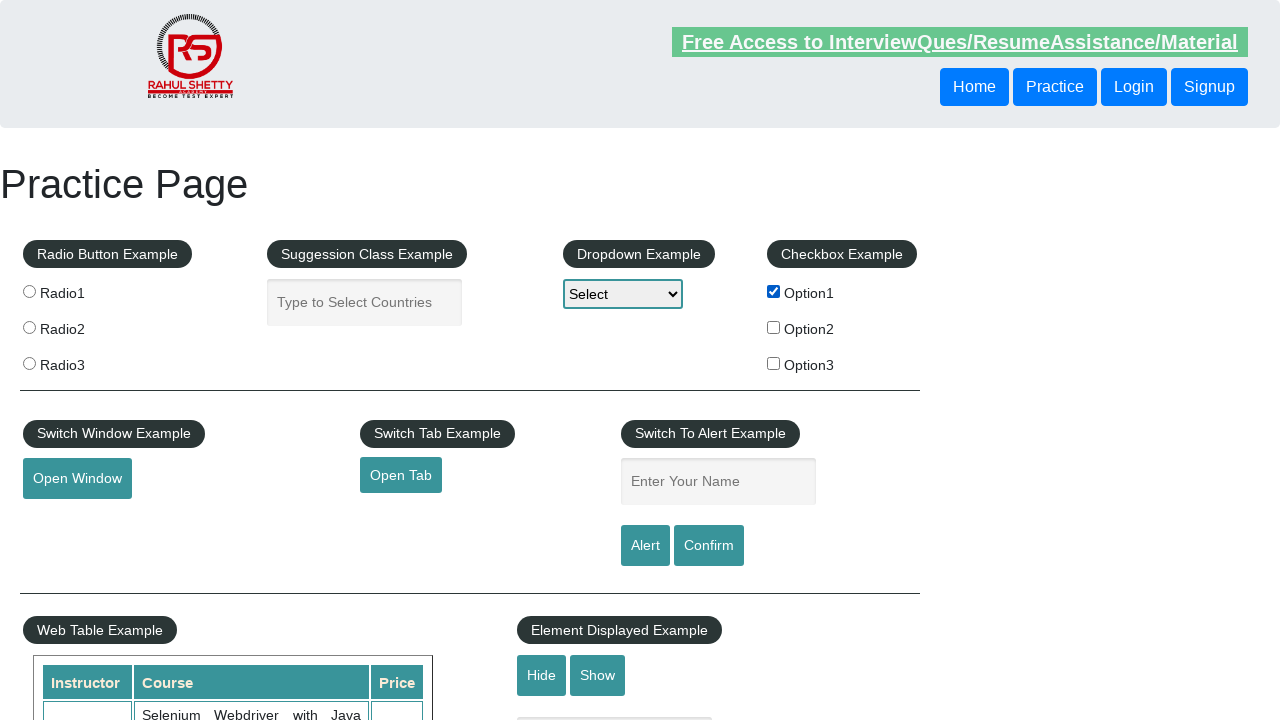

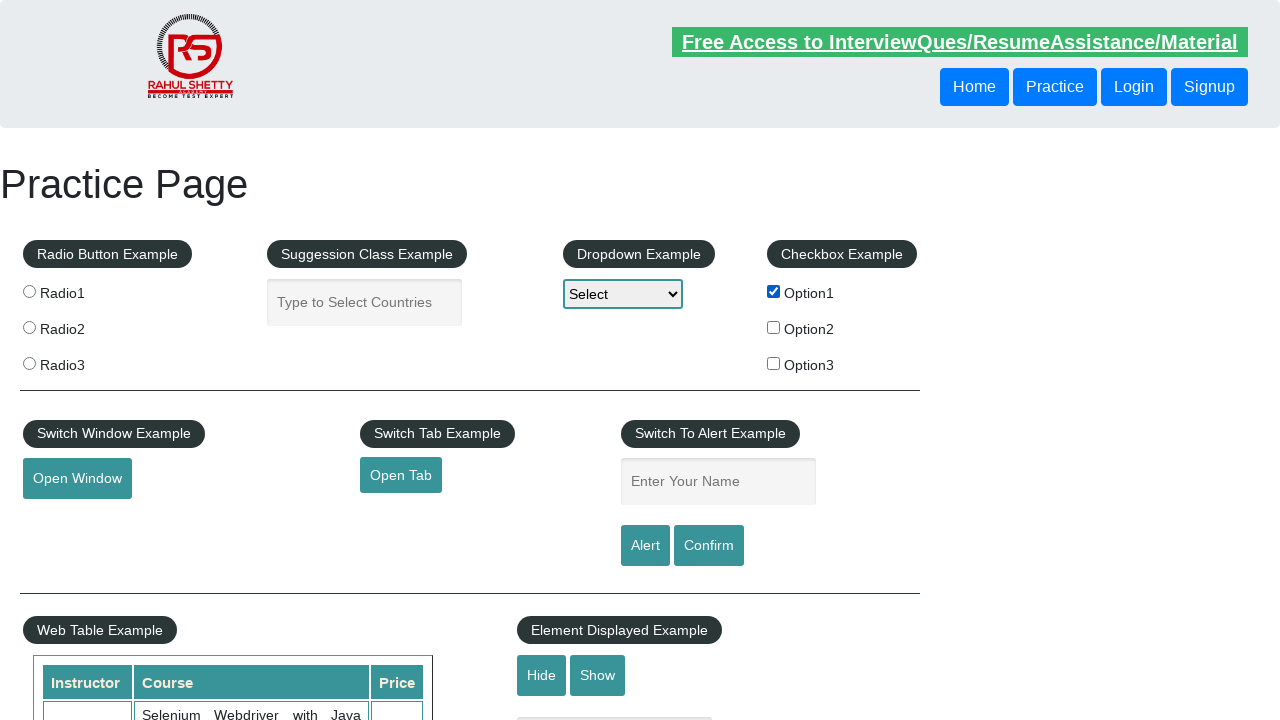